Tests dynamic content loading by clicking a start button and waiting for a hidden element to become visible, then verifying the displayed text.

Starting URL: https://the-internet.herokuapp.com/dynamic_loading/1

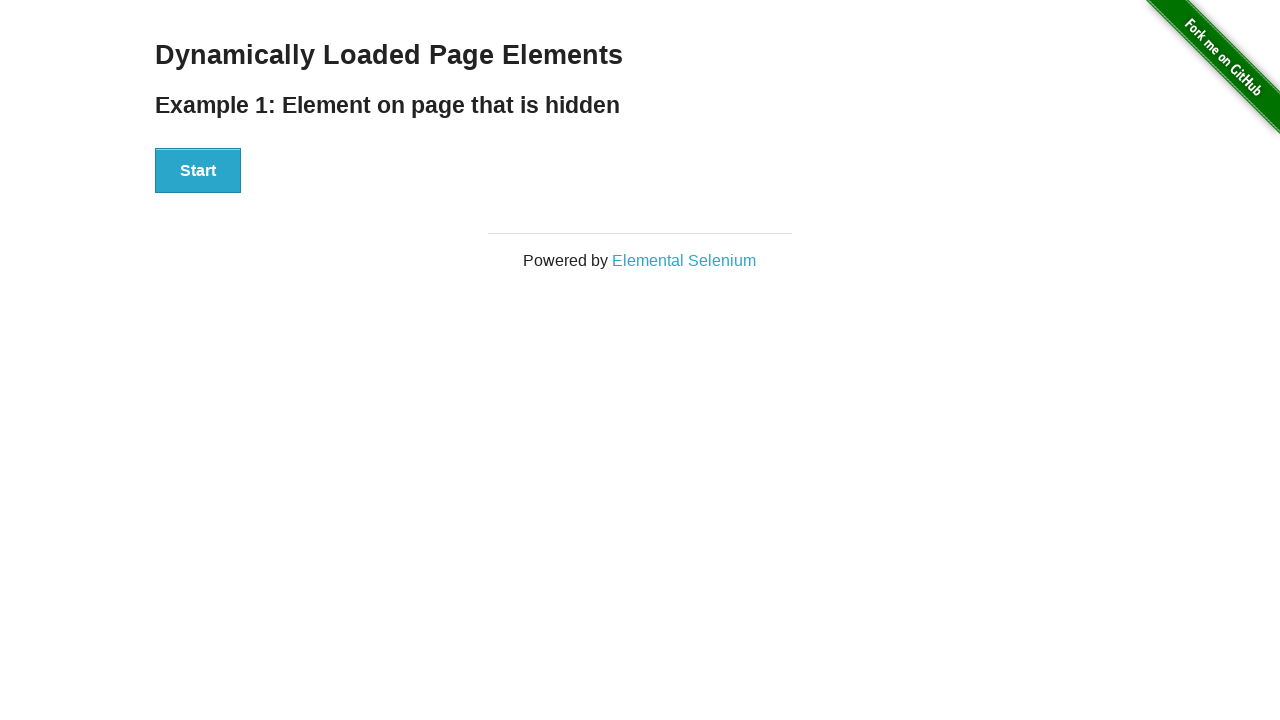

Navigated to dynamic loading test page
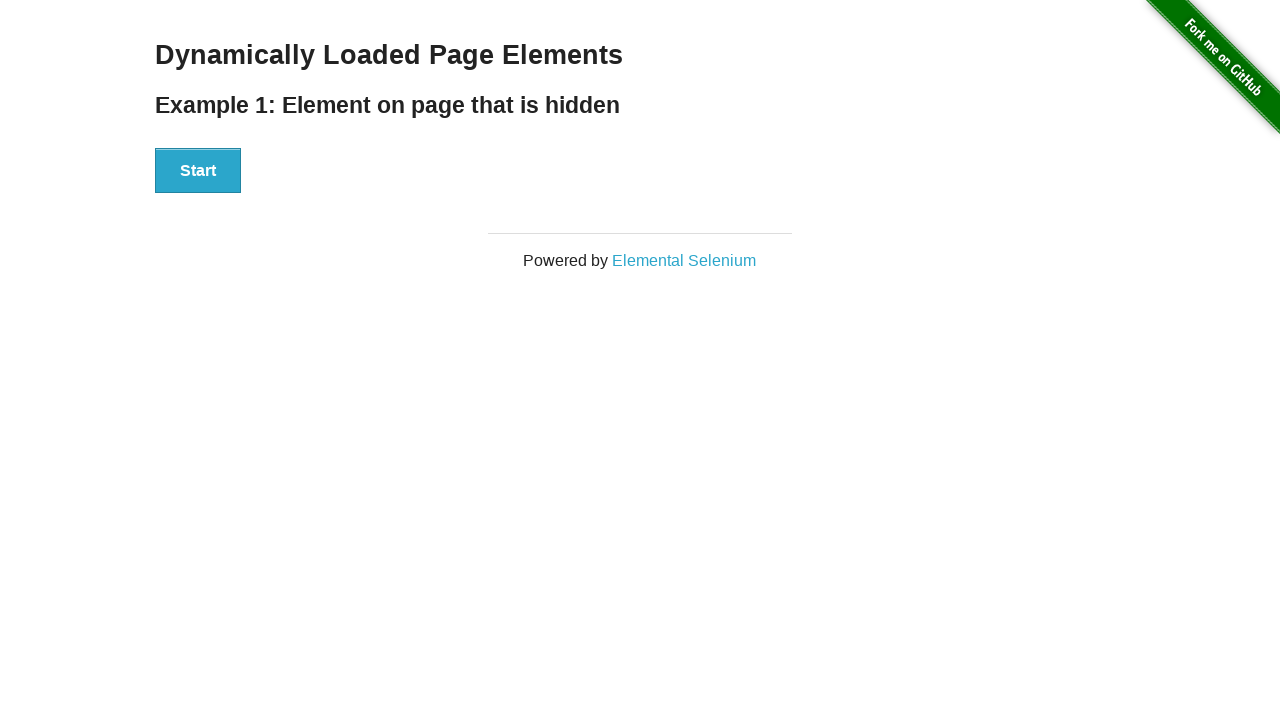

Clicked start button to trigger dynamic content loading at (198, 171) on #start button
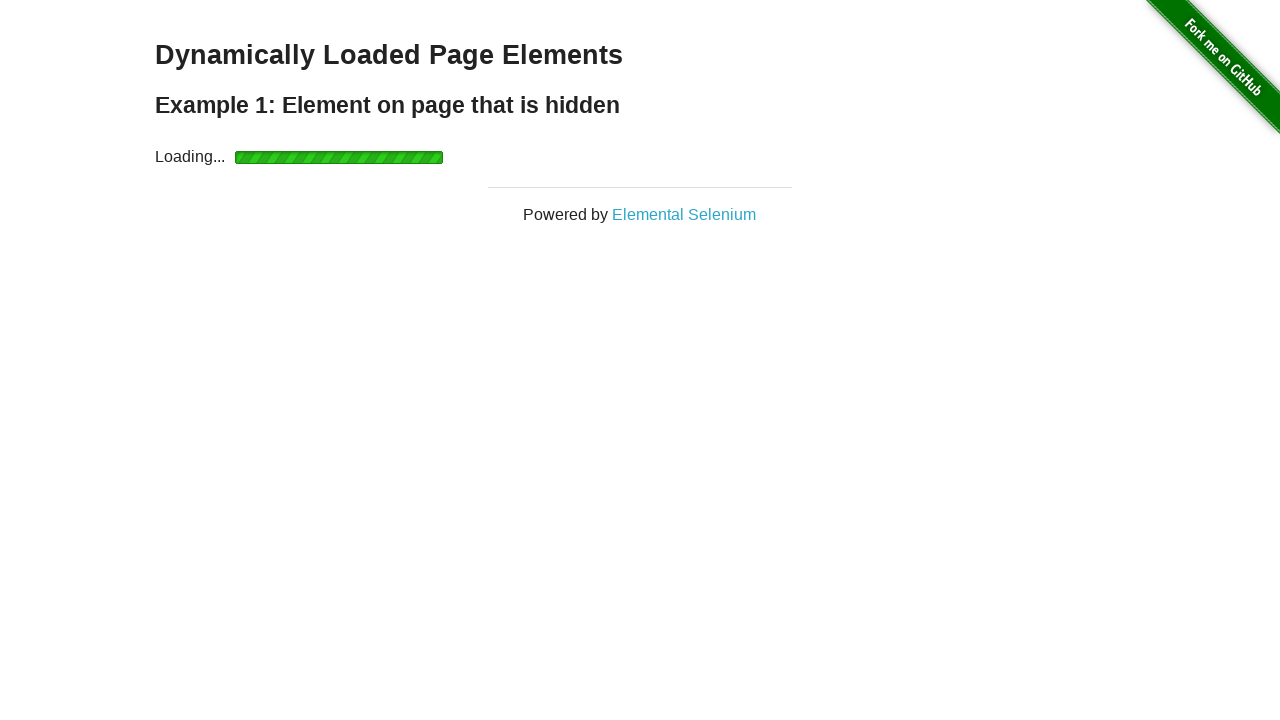

Waited for hidden element to become visible
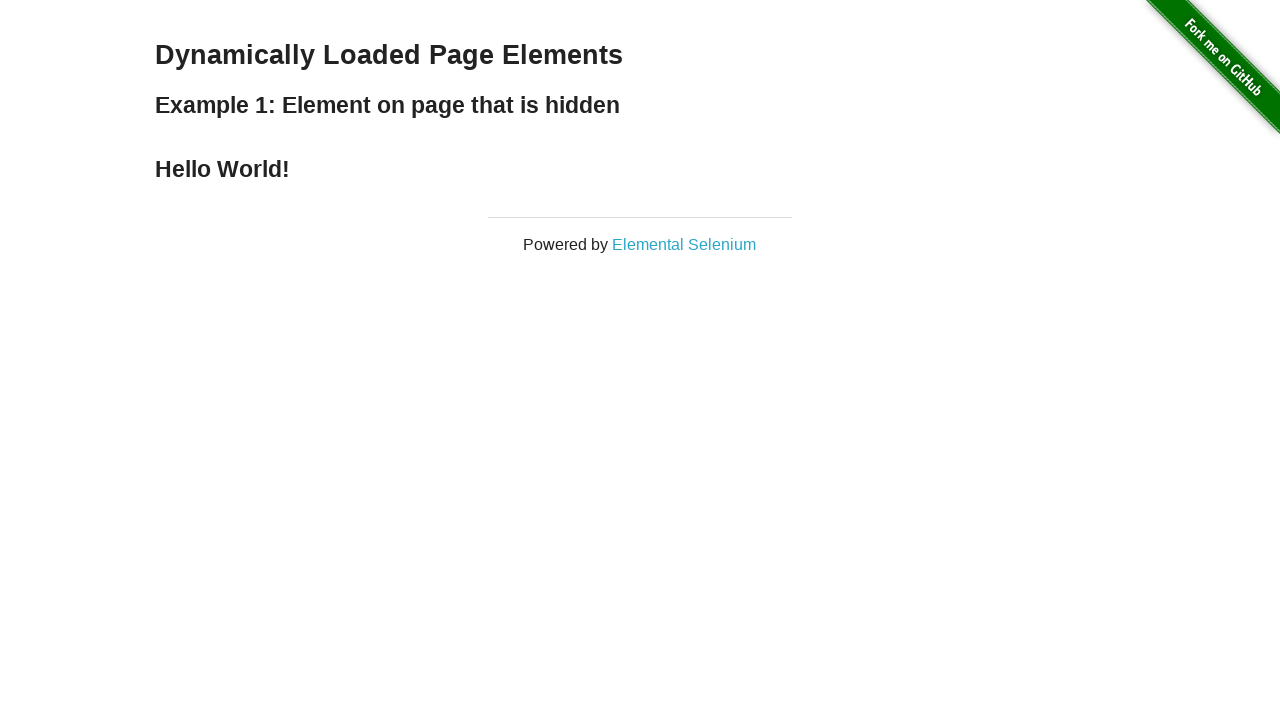

Retrieved displayed text: 'Hello World!'
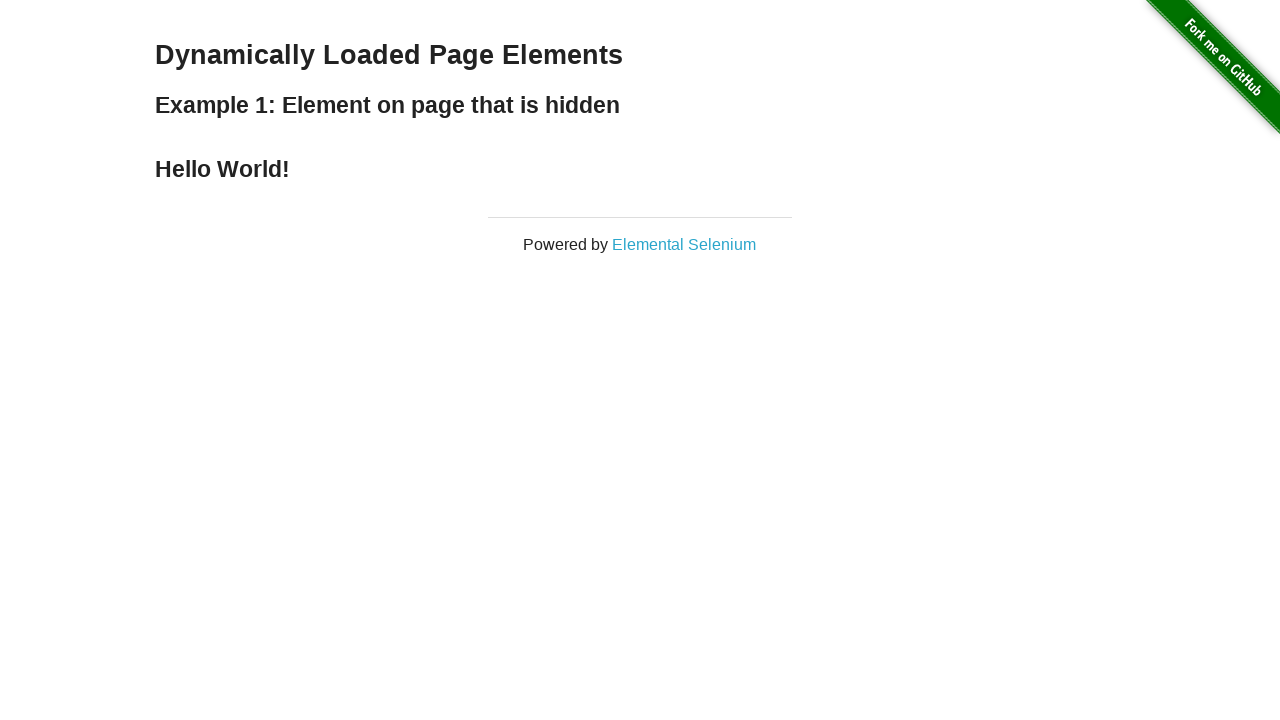

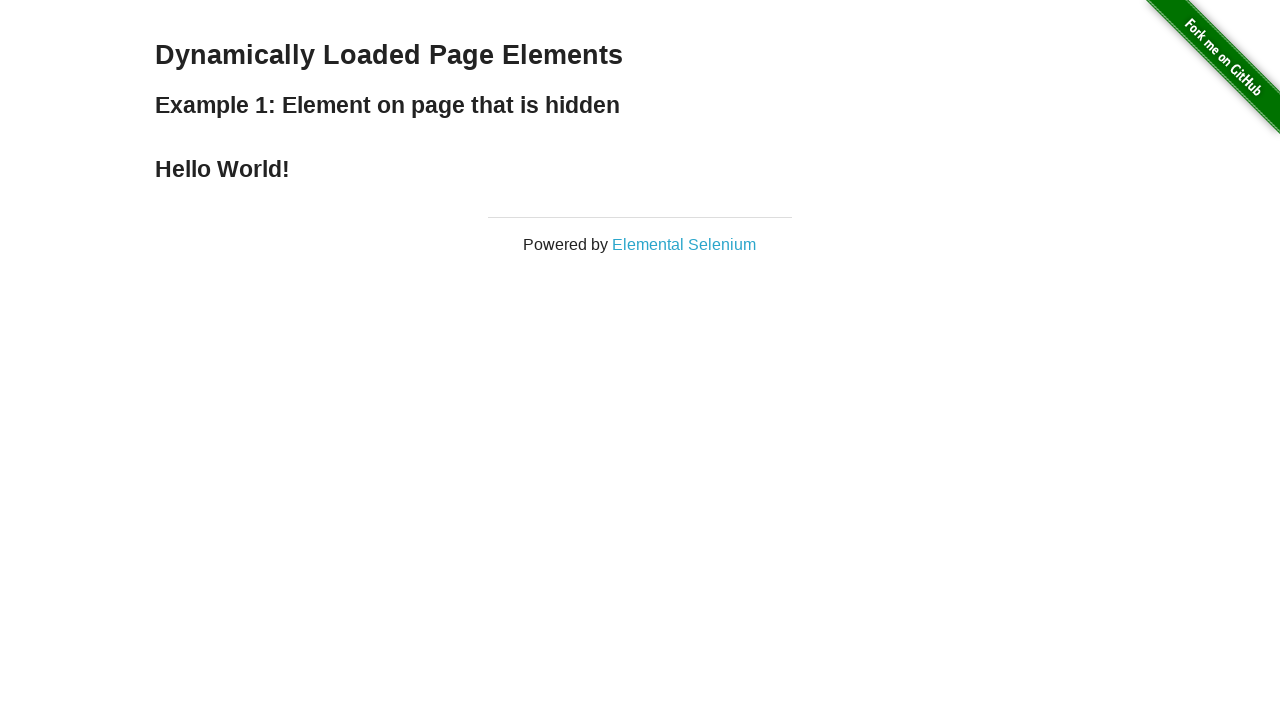